Tests scrolling by a specific pixel amount (500 pixels down) on the page

Starting URL: https://www.selenium.dev/selenium/web/scrolling_tests/frame_with_nested_scrolling_frame_out_of_view.html

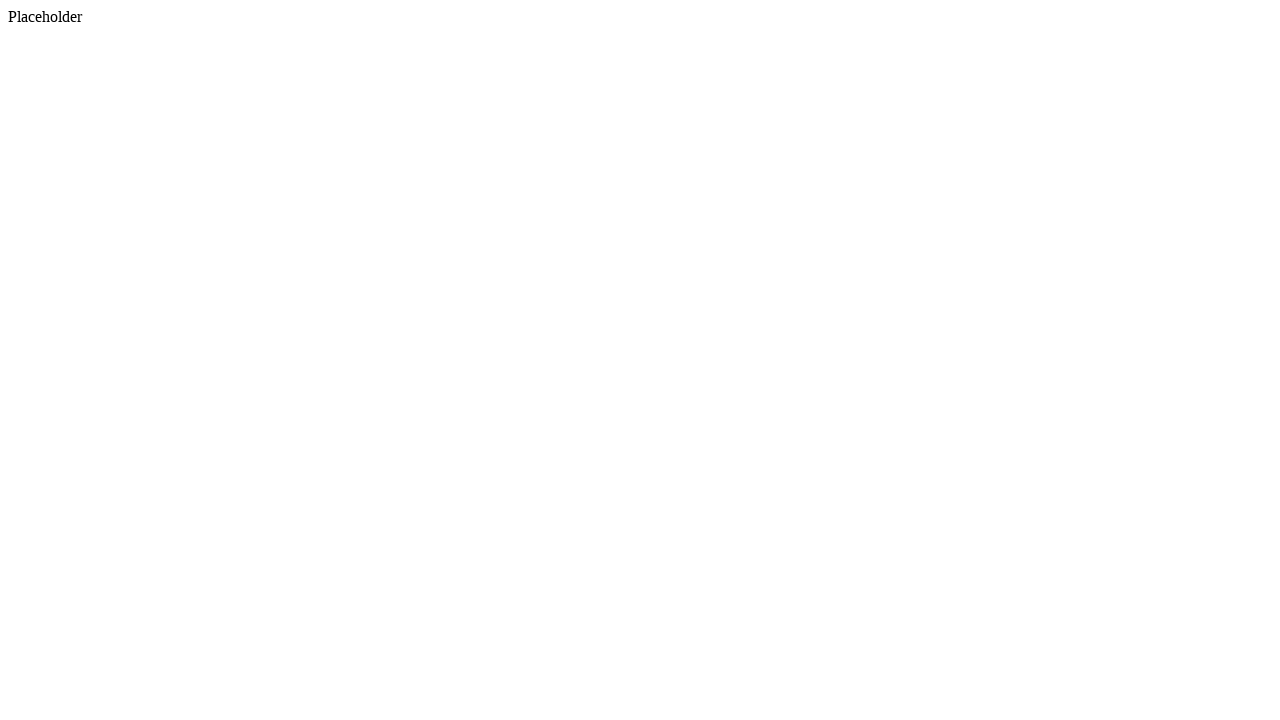

Navigated to scrolling test page with nested frames
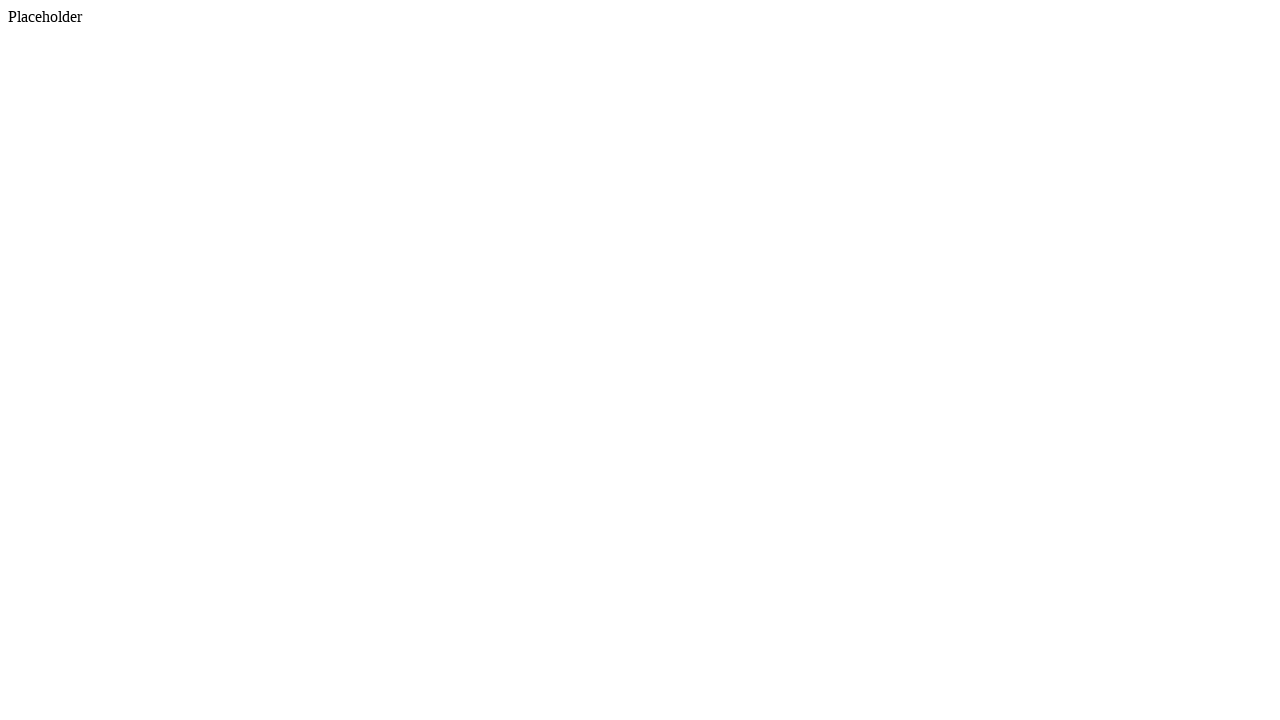

Scrolled down by 500 pixels
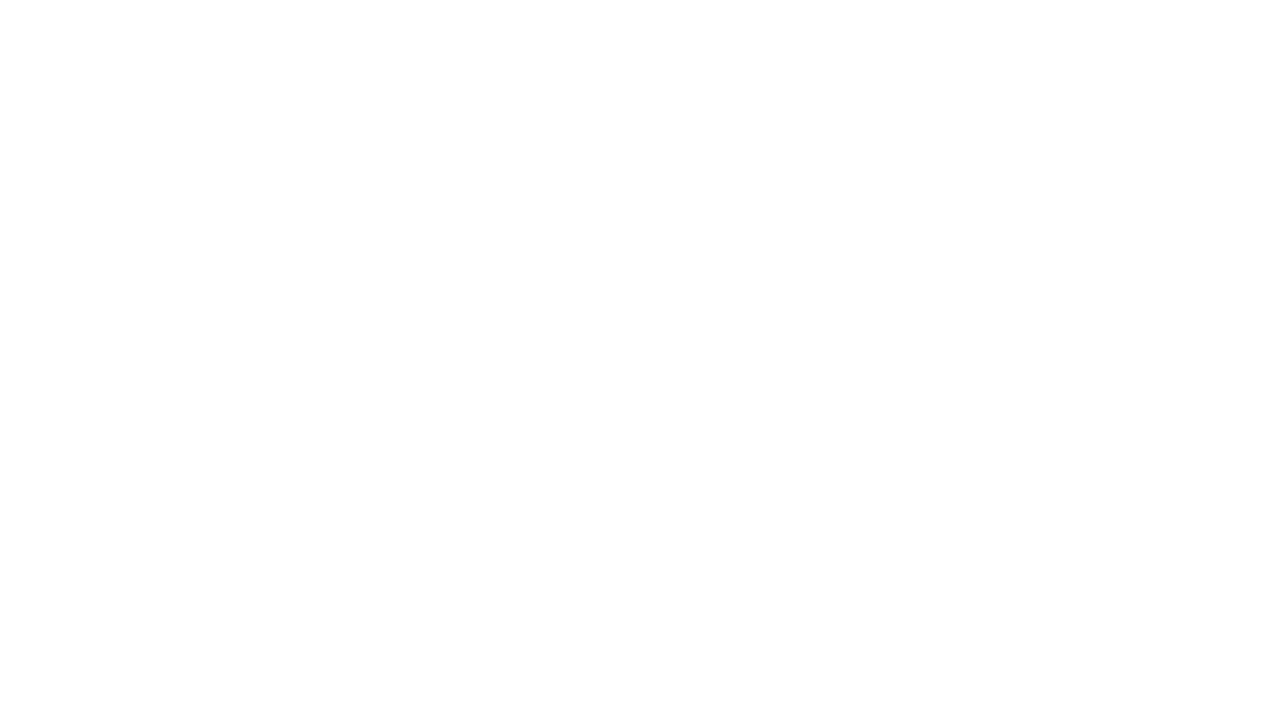

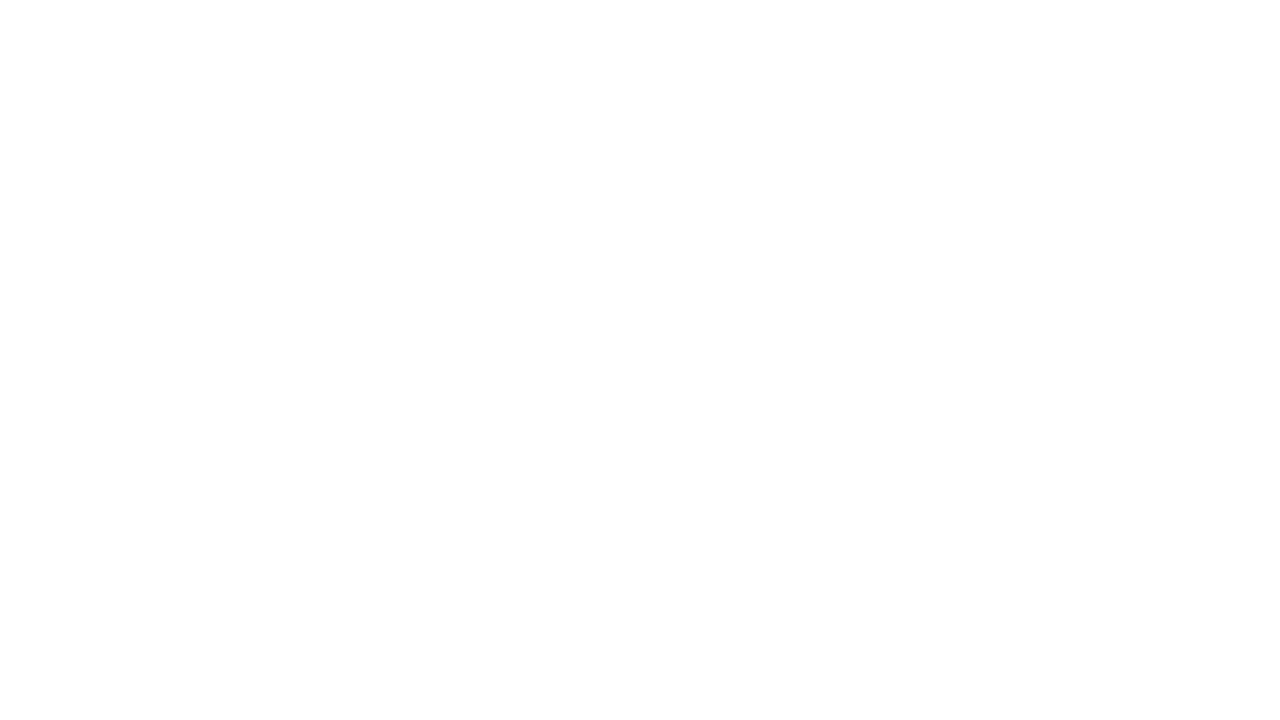